Tests the search functionality on 99-bottles-of-beer.net by navigating to the search page, entering "python" as the search term, and verifying that search results contain the language name.

Starting URL: https://www.99-bottles-of-beer.net/

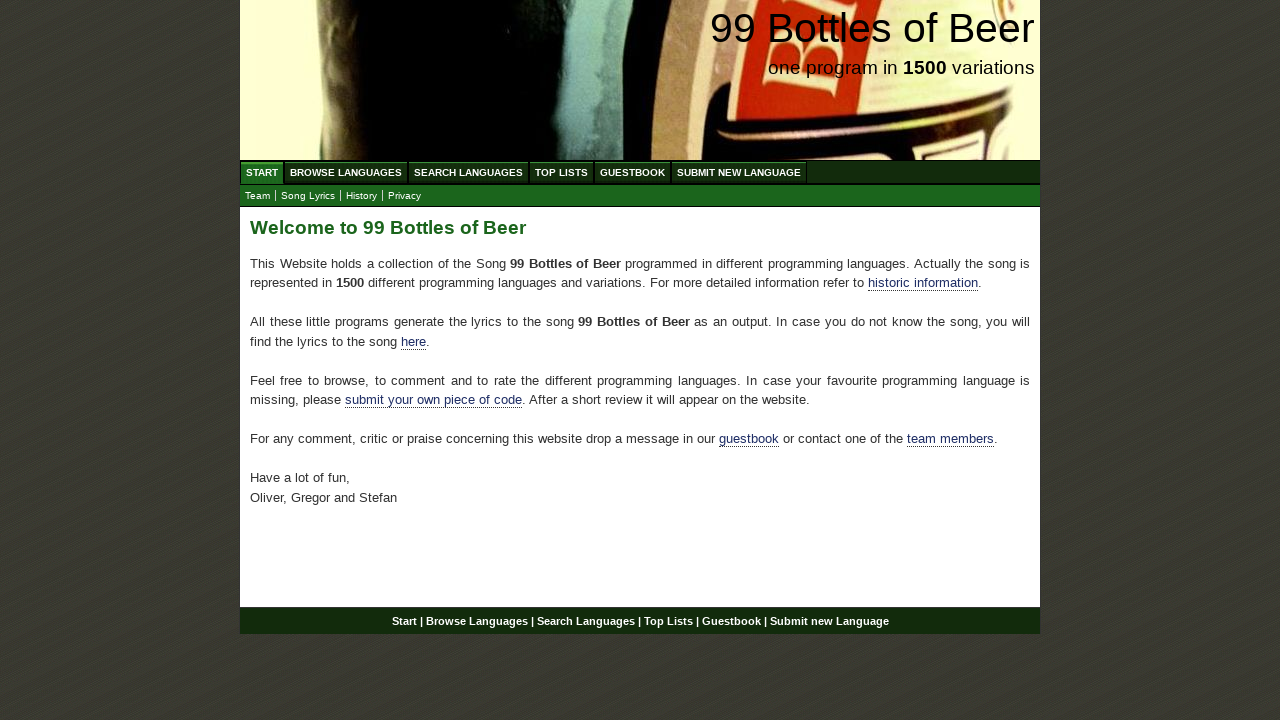

Clicked on 'Search Languages' menu item at (468, 172) on xpath=//ul[@id='menu']/li/a[@href='/search.html']
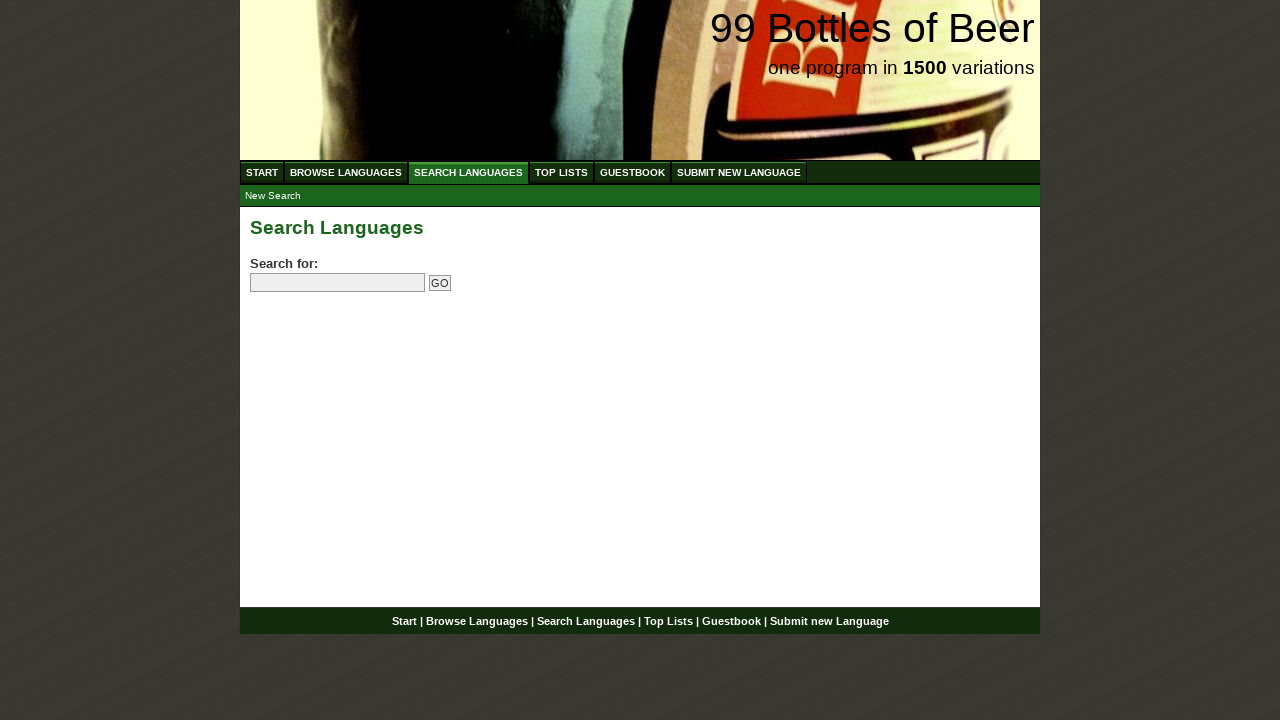

Clicked on search input field at (338, 283) on input[name='search']
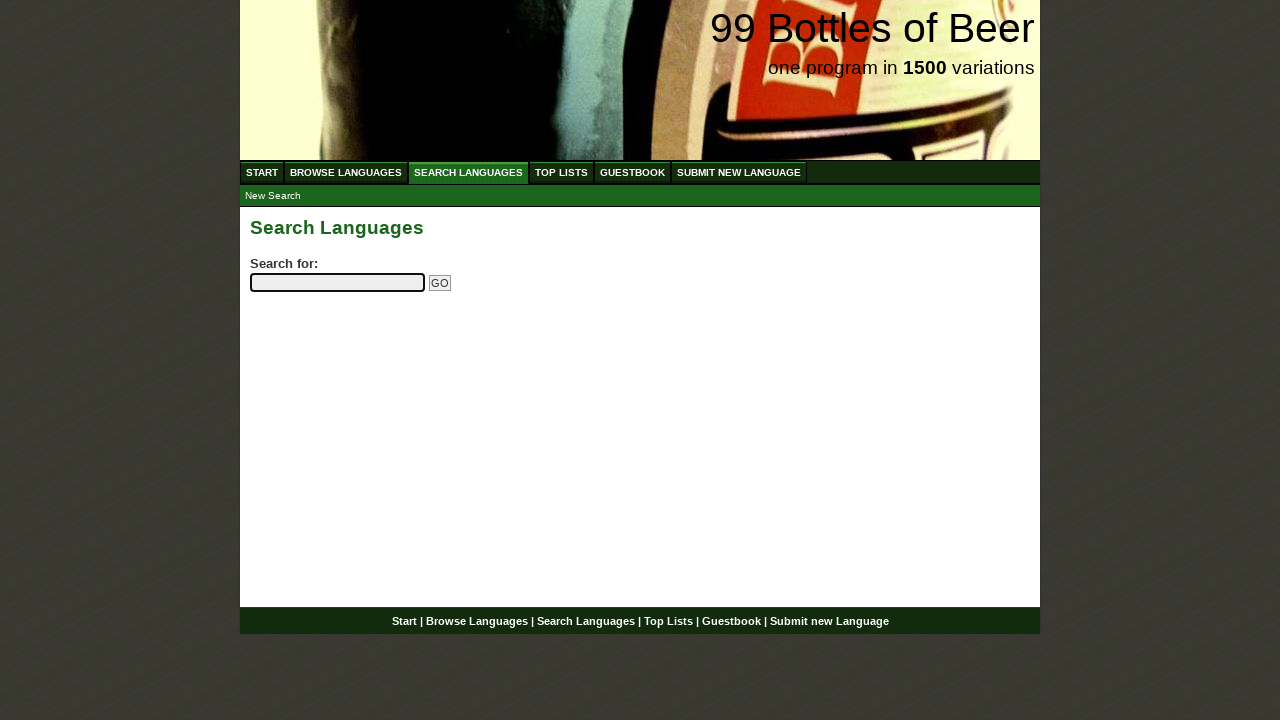

Entered 'python' in search field on input[name='search']
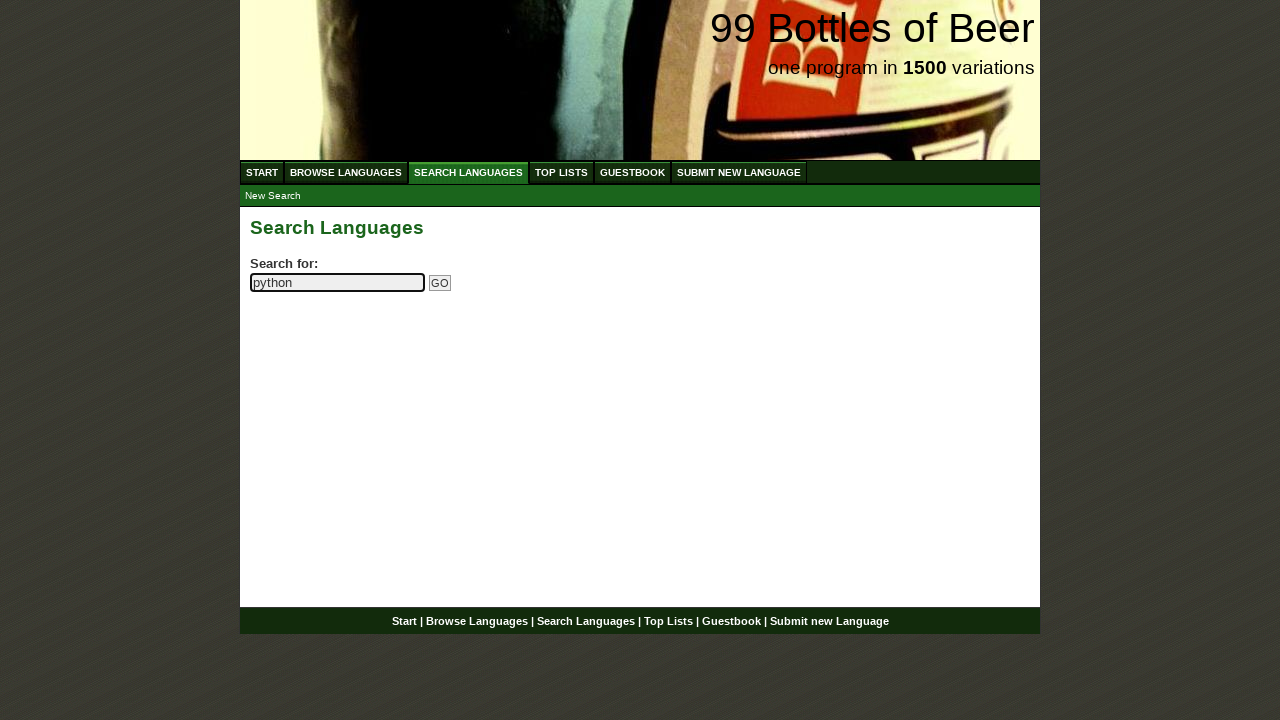

Clicked submit button to search for 'python' at (440, 283) on input[name='submitsearch']
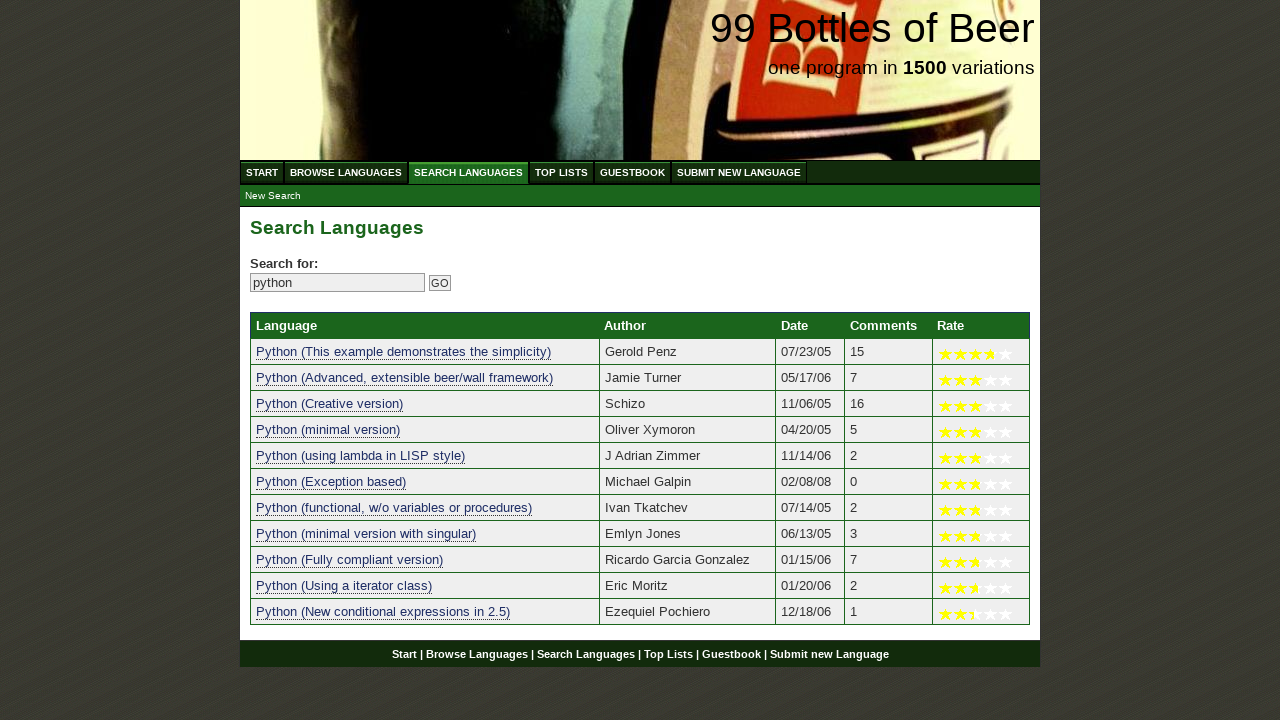

Search results table loaded successfully
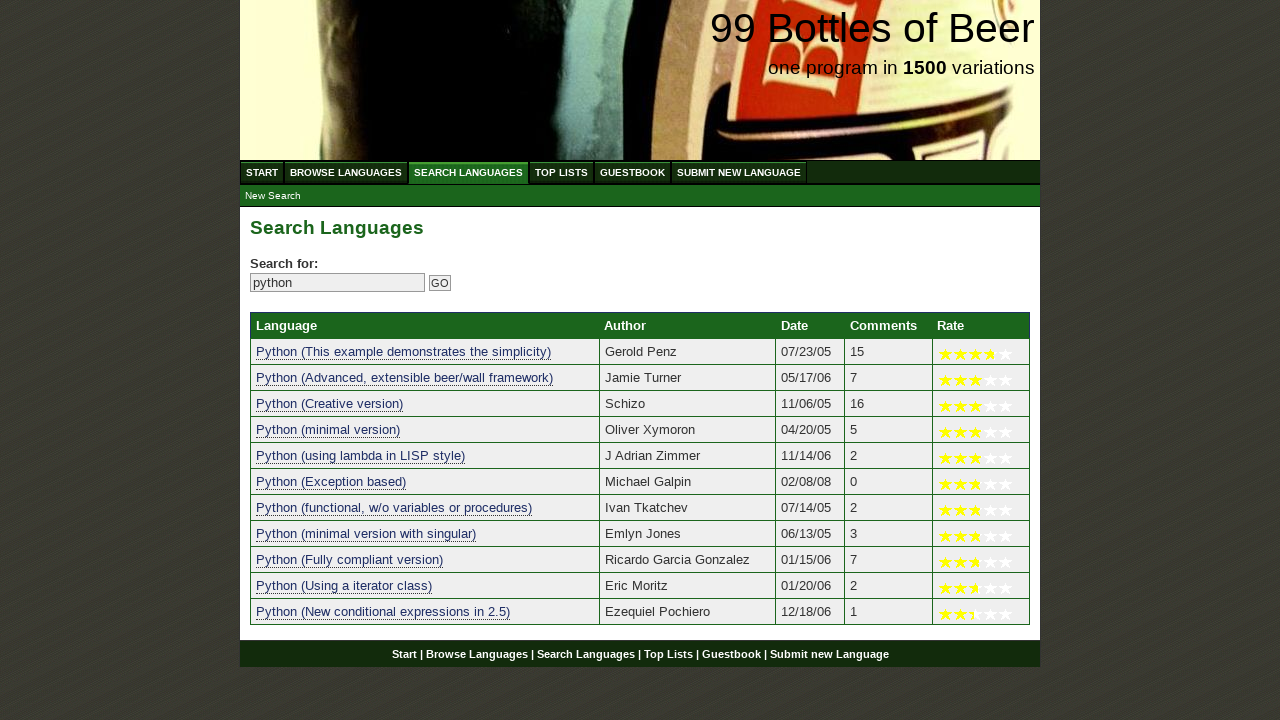

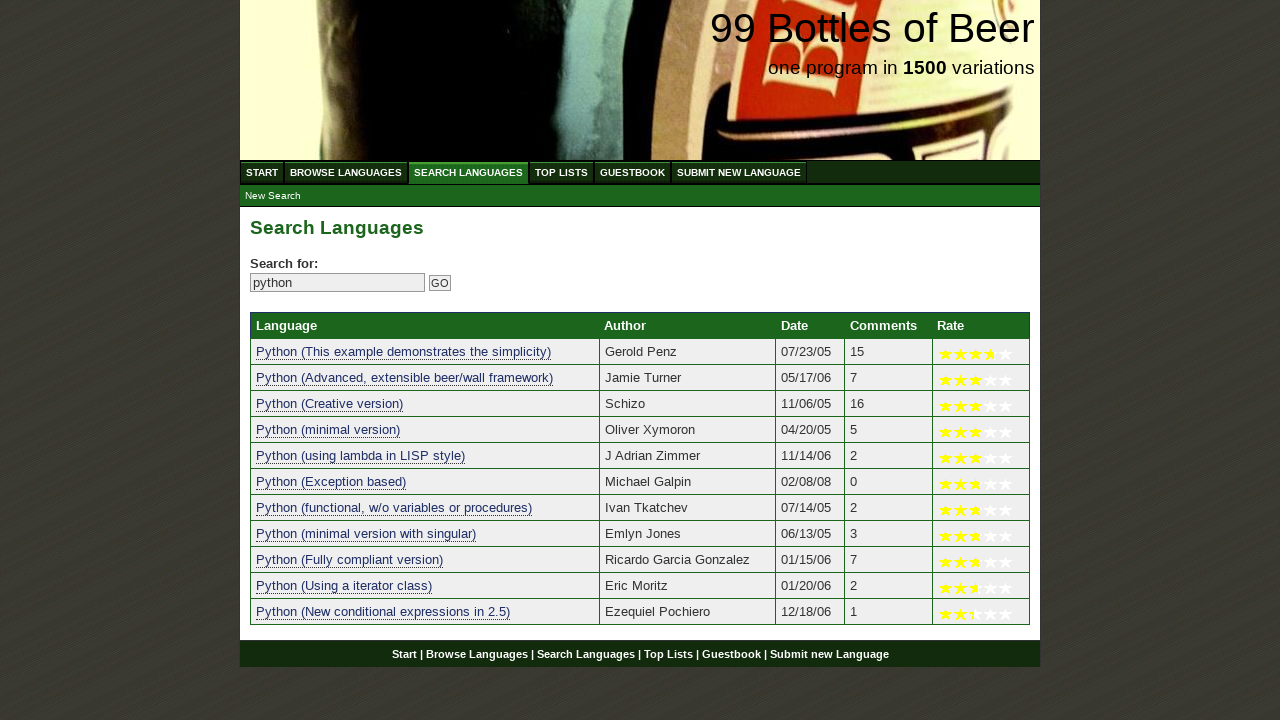